Tests JavaScript prompt dialog by clicking the third button, entering a name in the prompt, accepting it, and verifying the name appears in the result message.

Starting URL: https://the-internet.herokuapp.com/javascript_alerts

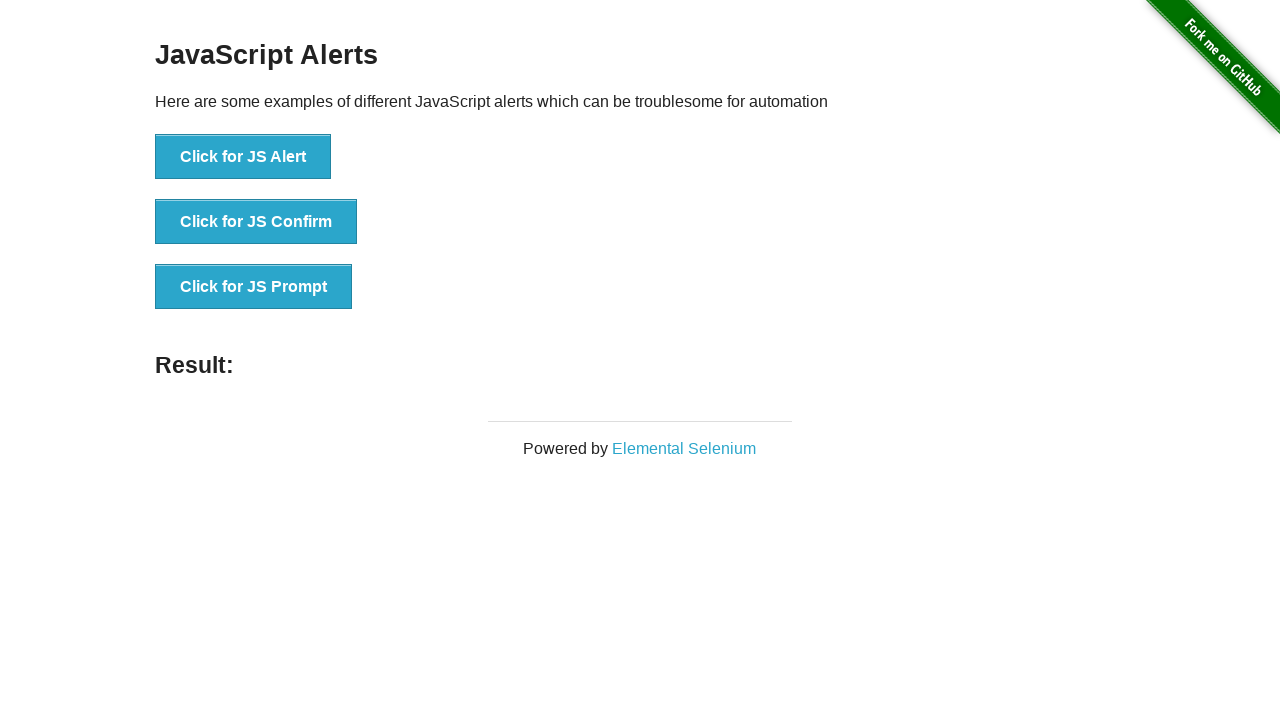

Set up dialog handler to accept prompt with 'Marcus'
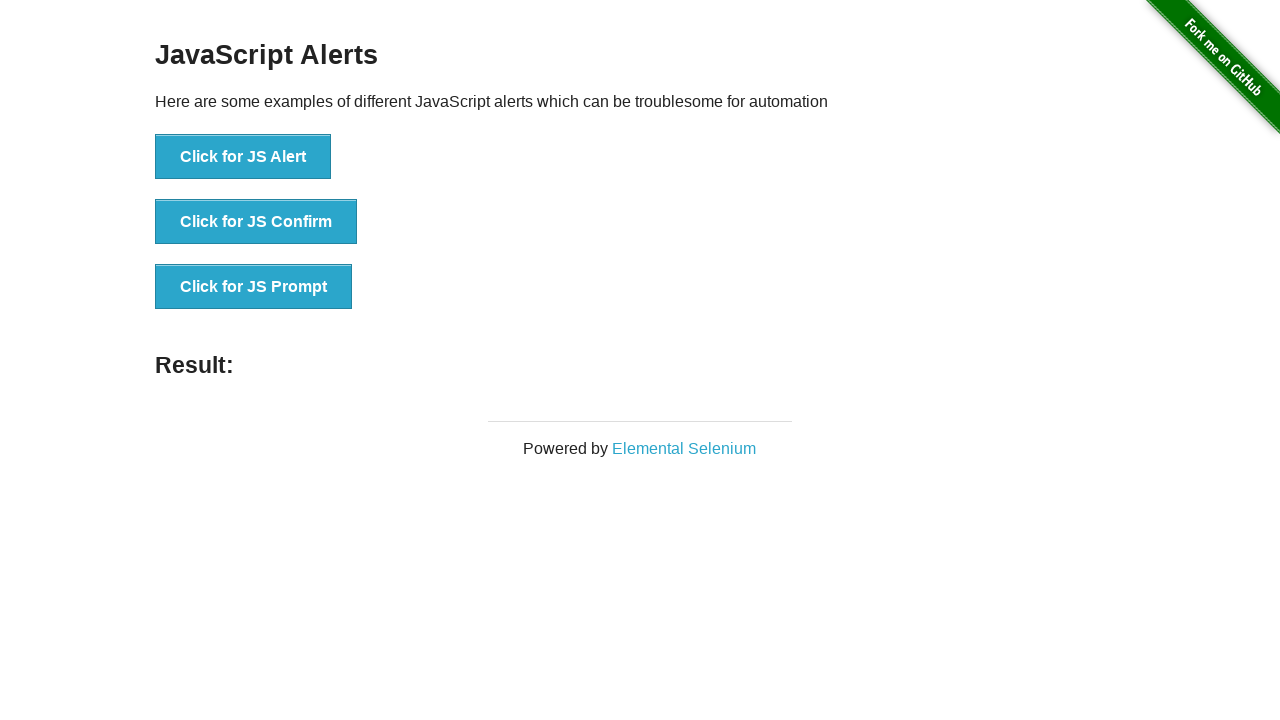

Clicked the third button to trigger JavaScript prompt dialog at (254, 287) on button[onclick='jsPrompt()']
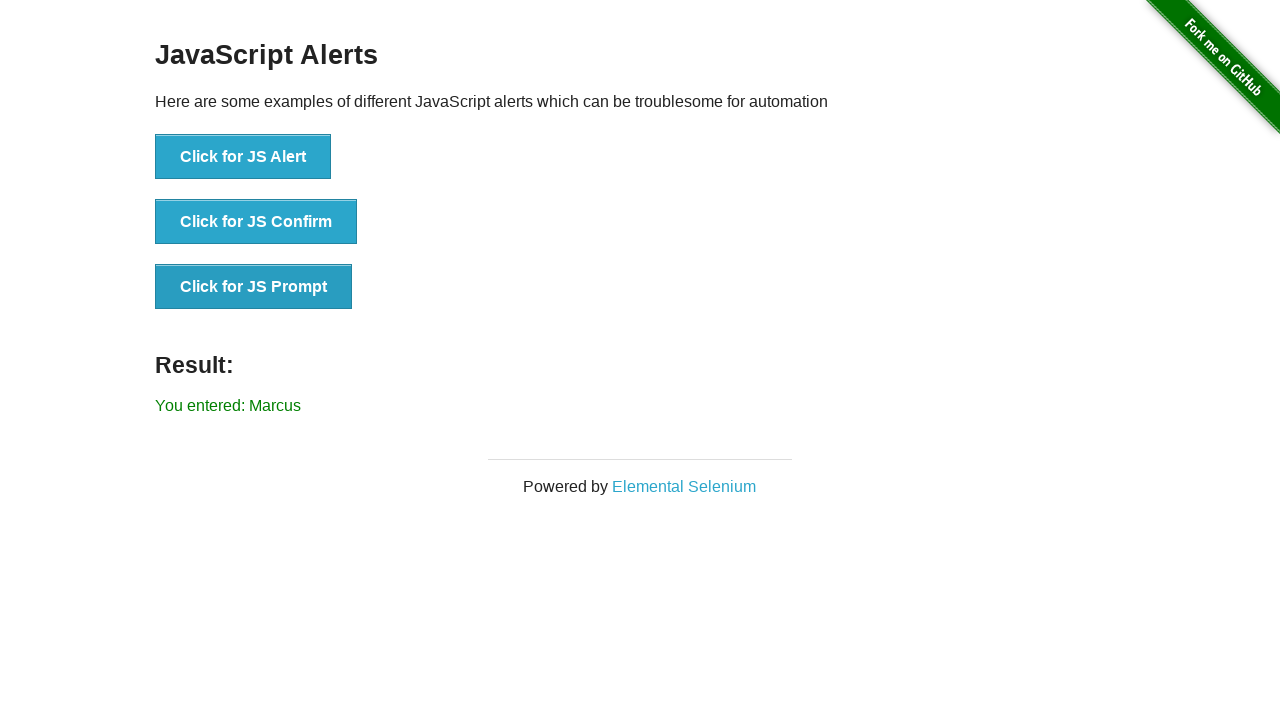

Result element appeared on page
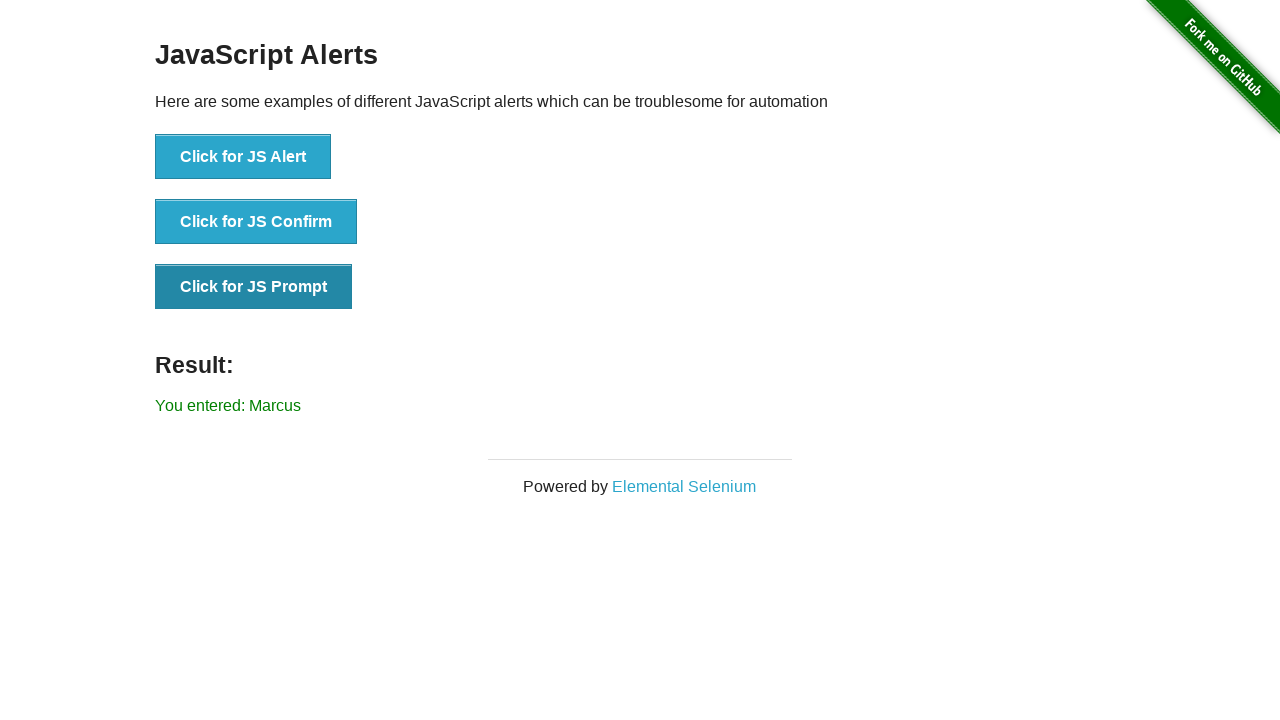

Retrieved result text content
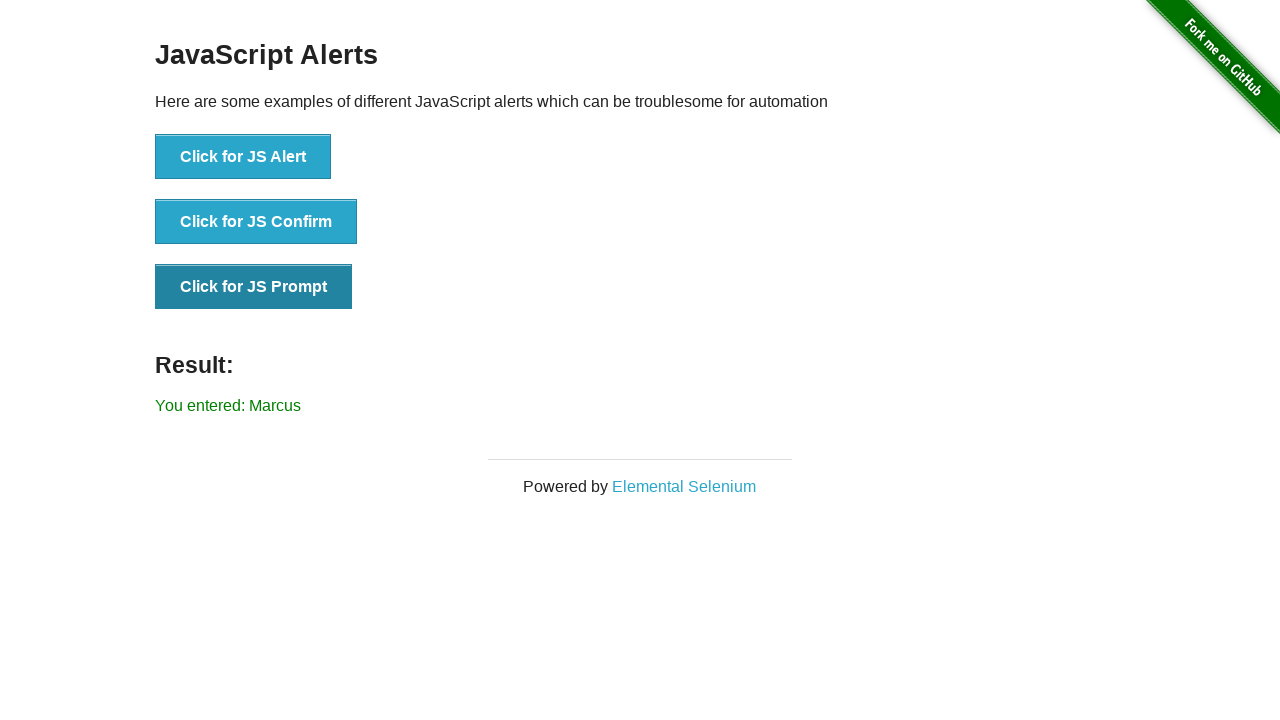

Verified that 'Marcus' appears in the result message
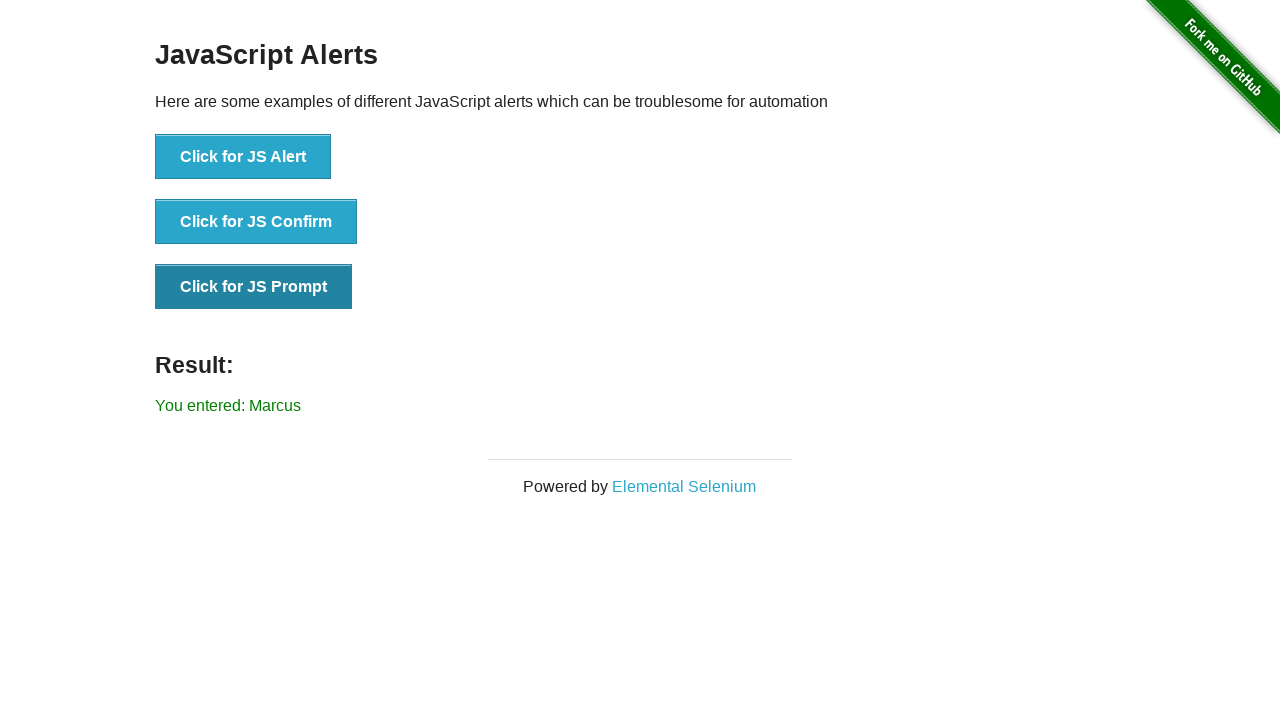

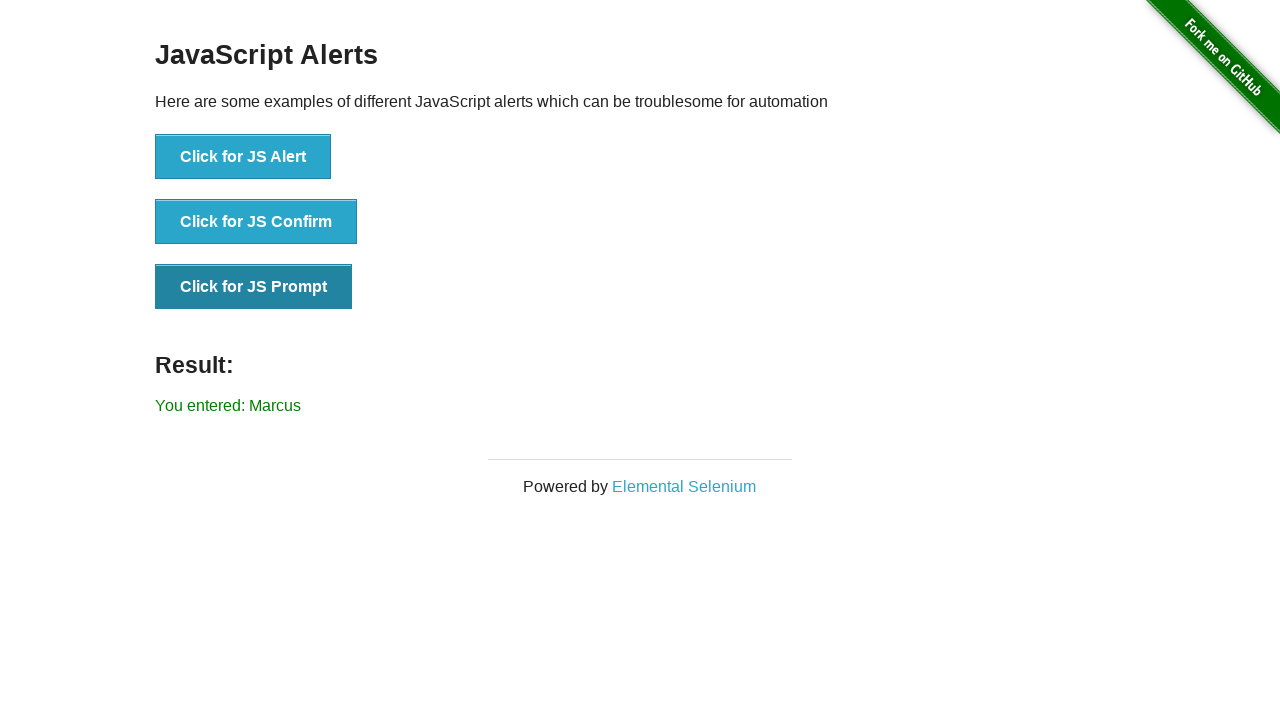